Tests the Python.org website by navigating to it, verifying the title contains "Python", searching for "selenium", and verifying the search results page.

Starting URL: http://www.python.org

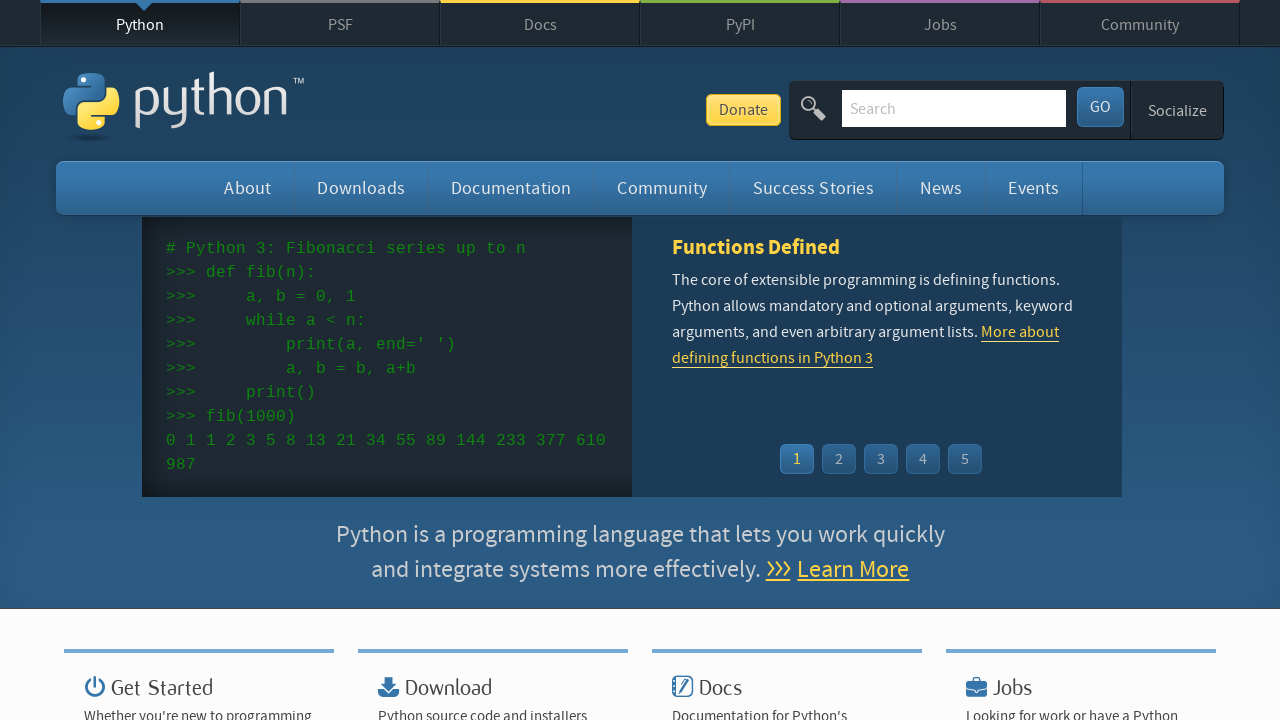

Verified page title contains 'Python'
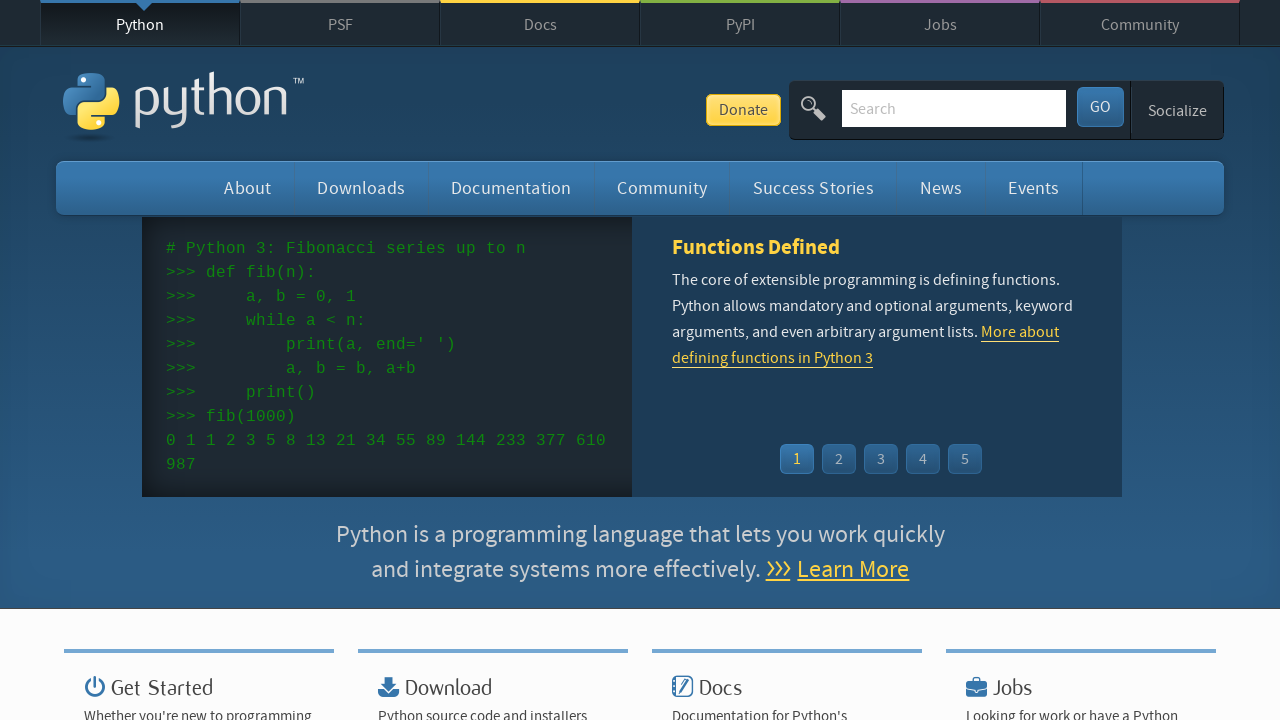

Filled search box with 'selenium' on input[name='q']
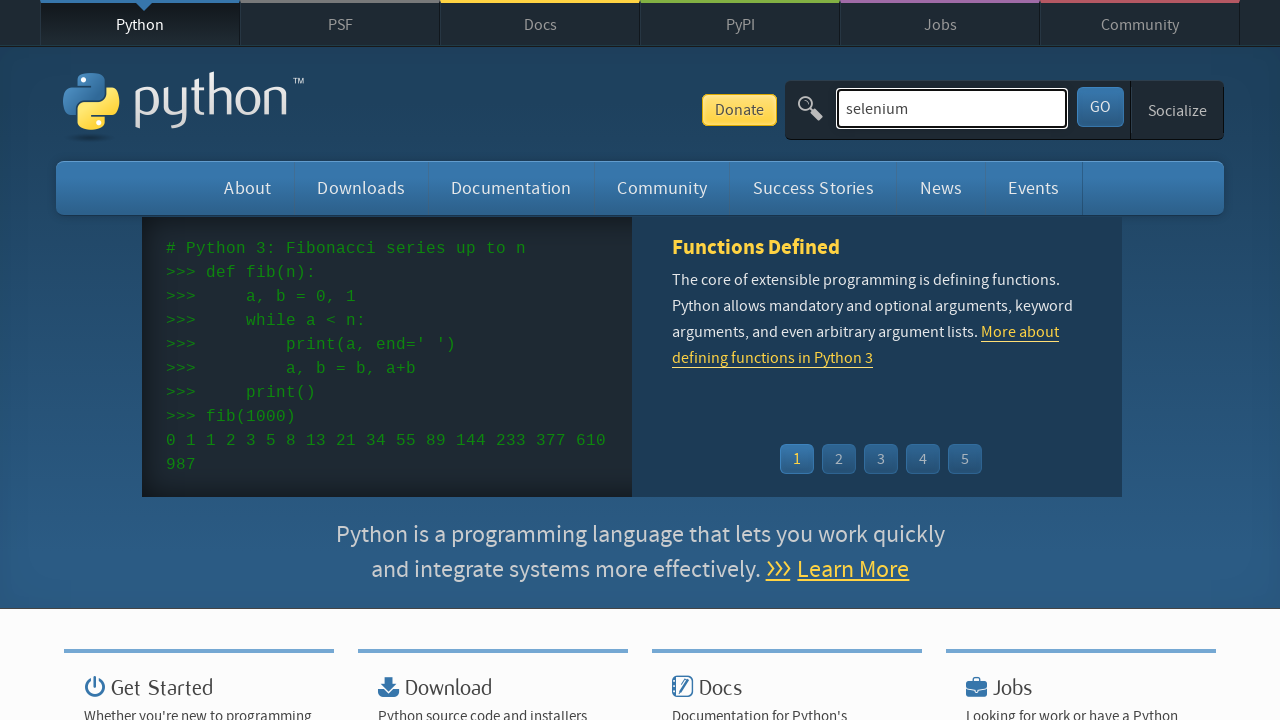

Pressed Enter to submit search on input[name='q']
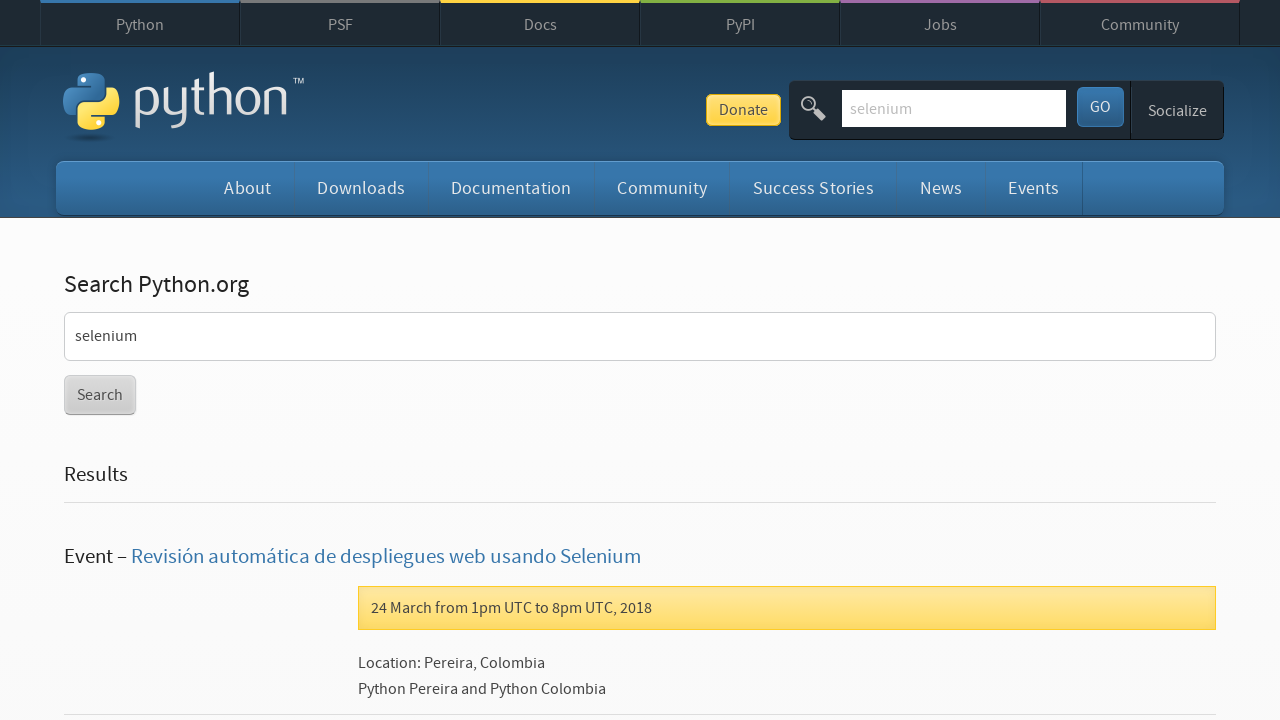

Search results page loaded
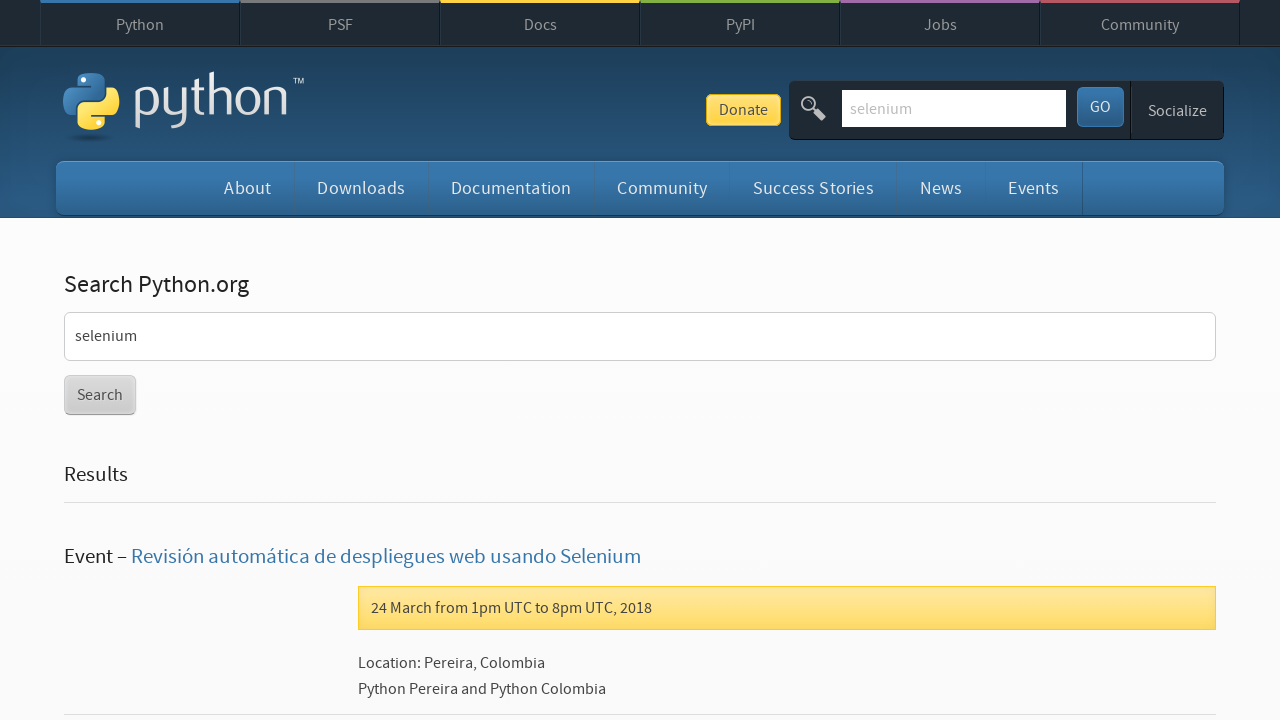

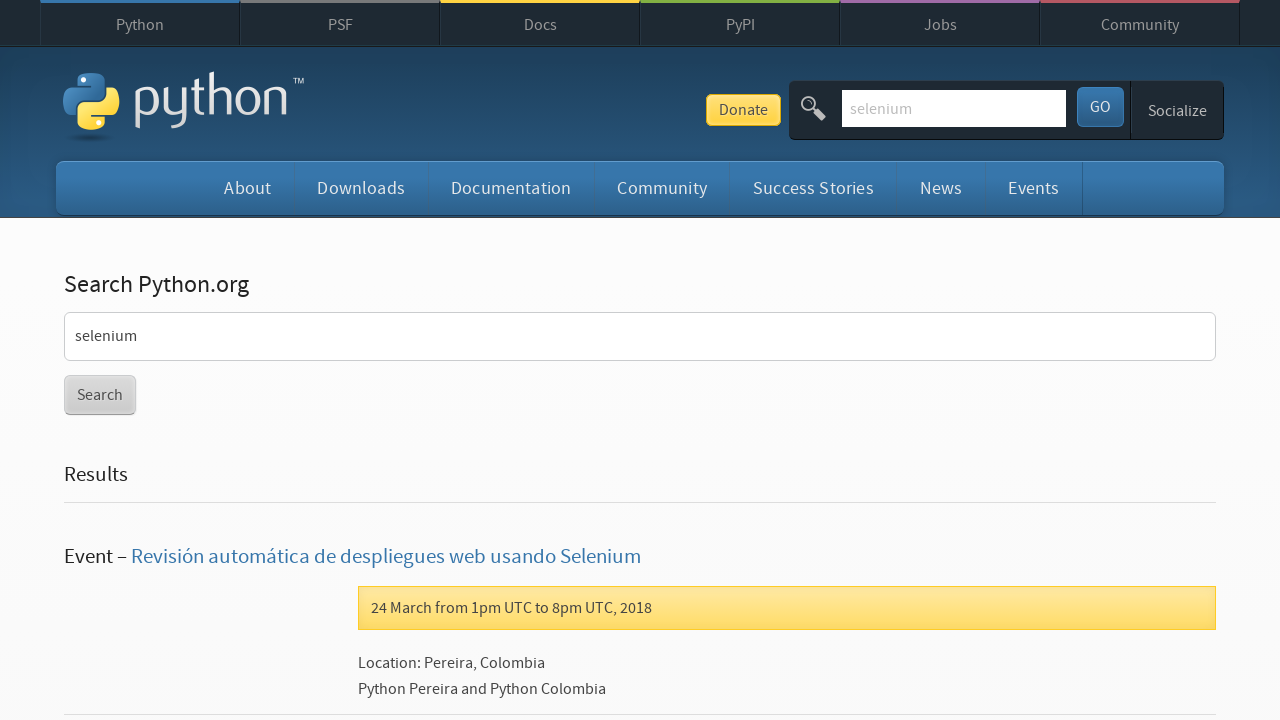